Tests dynamic dropdown selection functionality by selecting origin and destination airports from dependent dropdowns

Starting URL: https://rahulshettyacademy.com/dropdownsPractise/

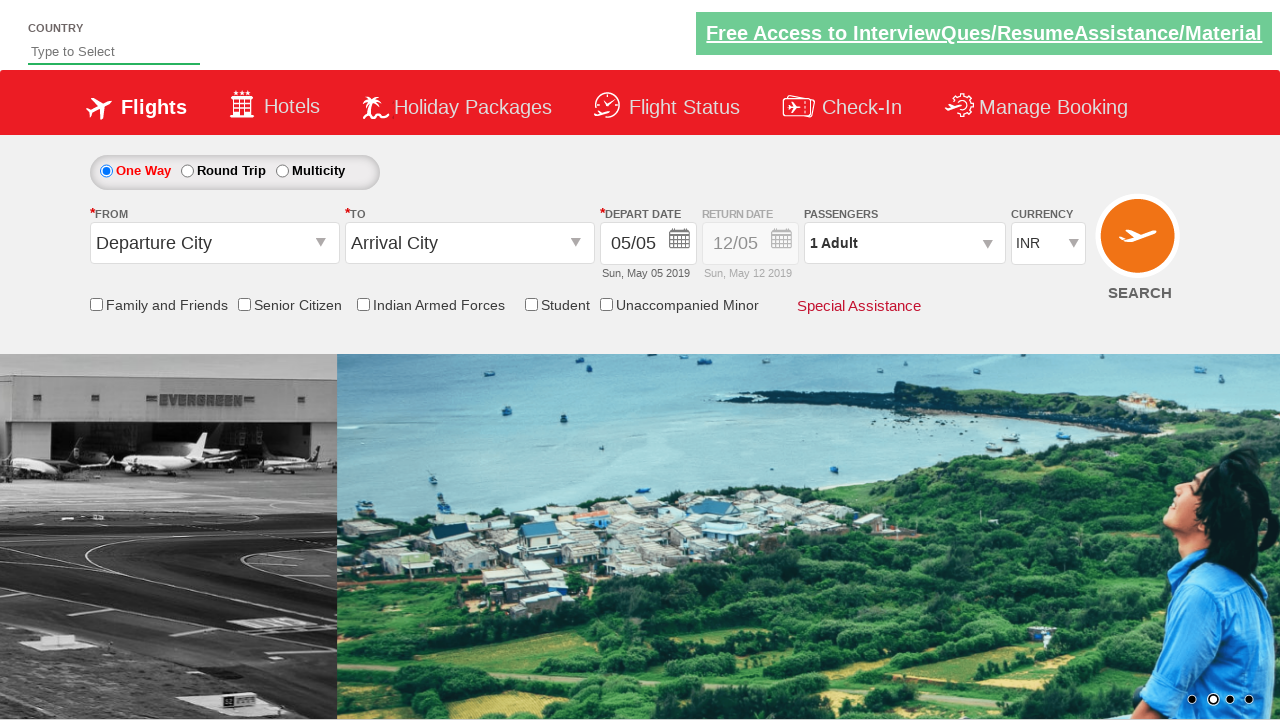

Clicked origin station dropdown to open it at (214, 243) on #ctl00_mainContent_ddl_originStation1_CTXT
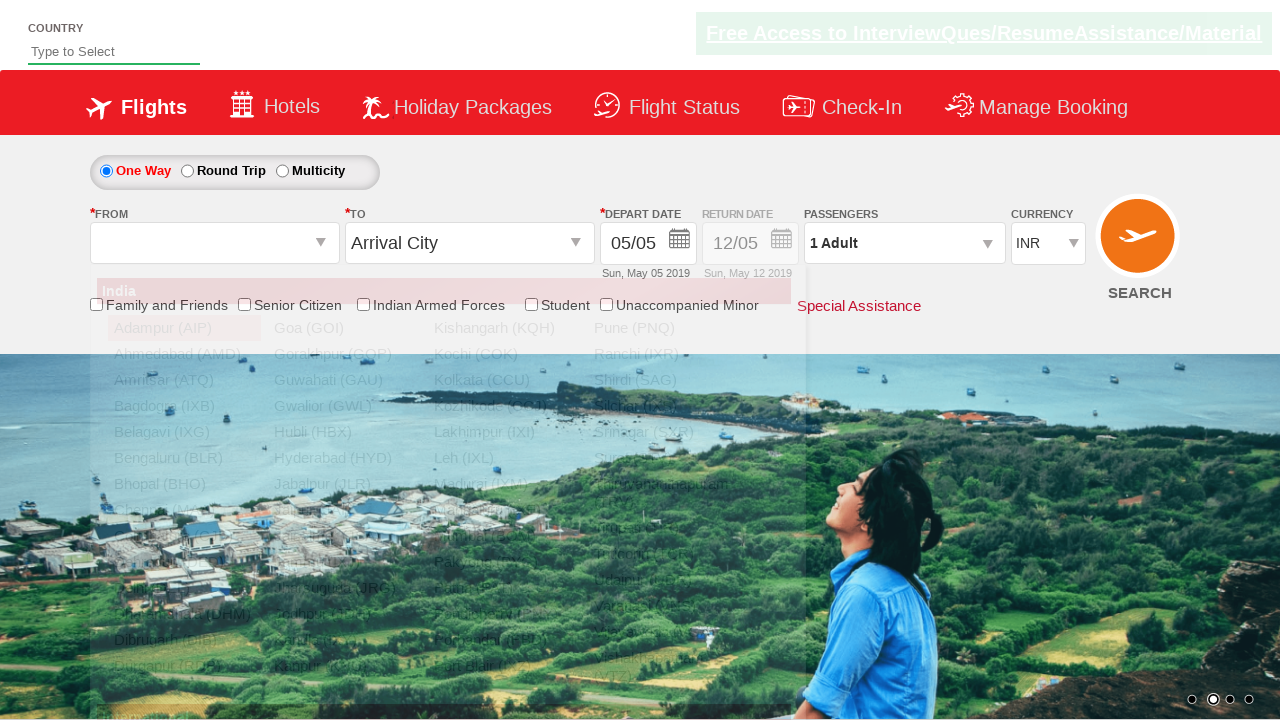

Selected IXG (Belgaum) as origin airport at (184, 432) on xpath=//div[@id='ctl00_mainContent_ddl_originStation1_CTNR']//a[@value='IXG']
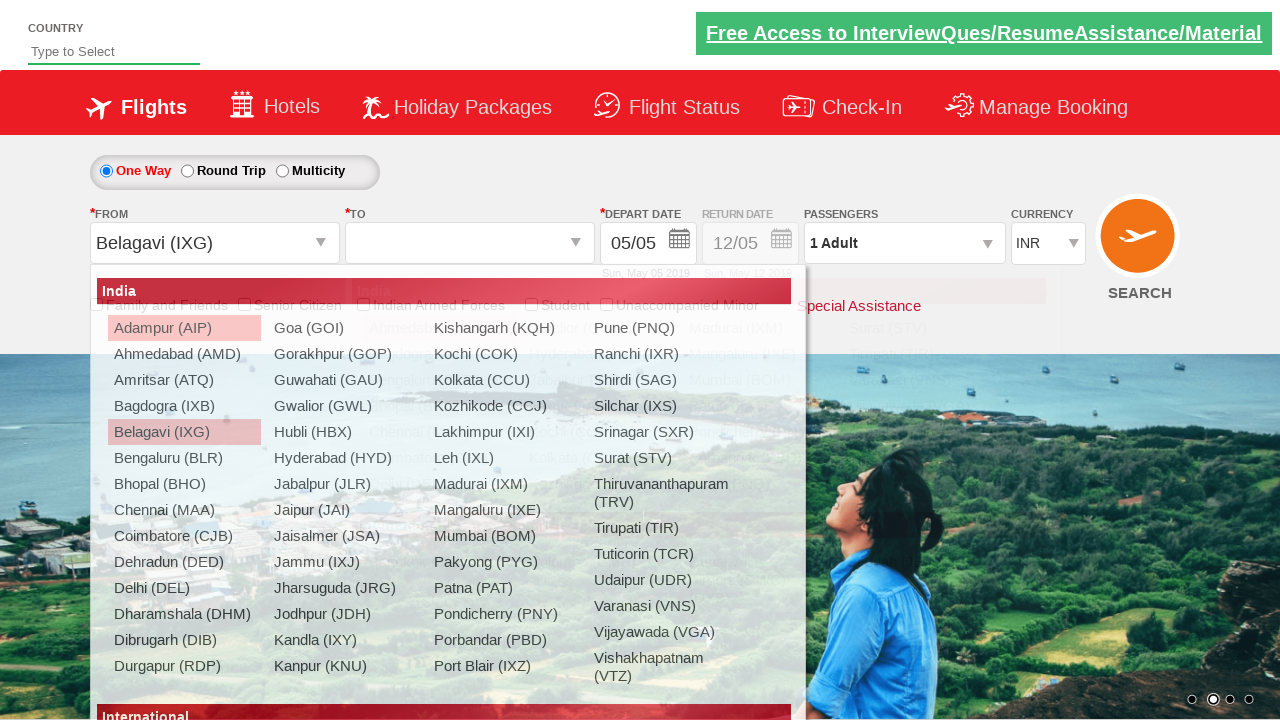

Waited for destination dropdown to update
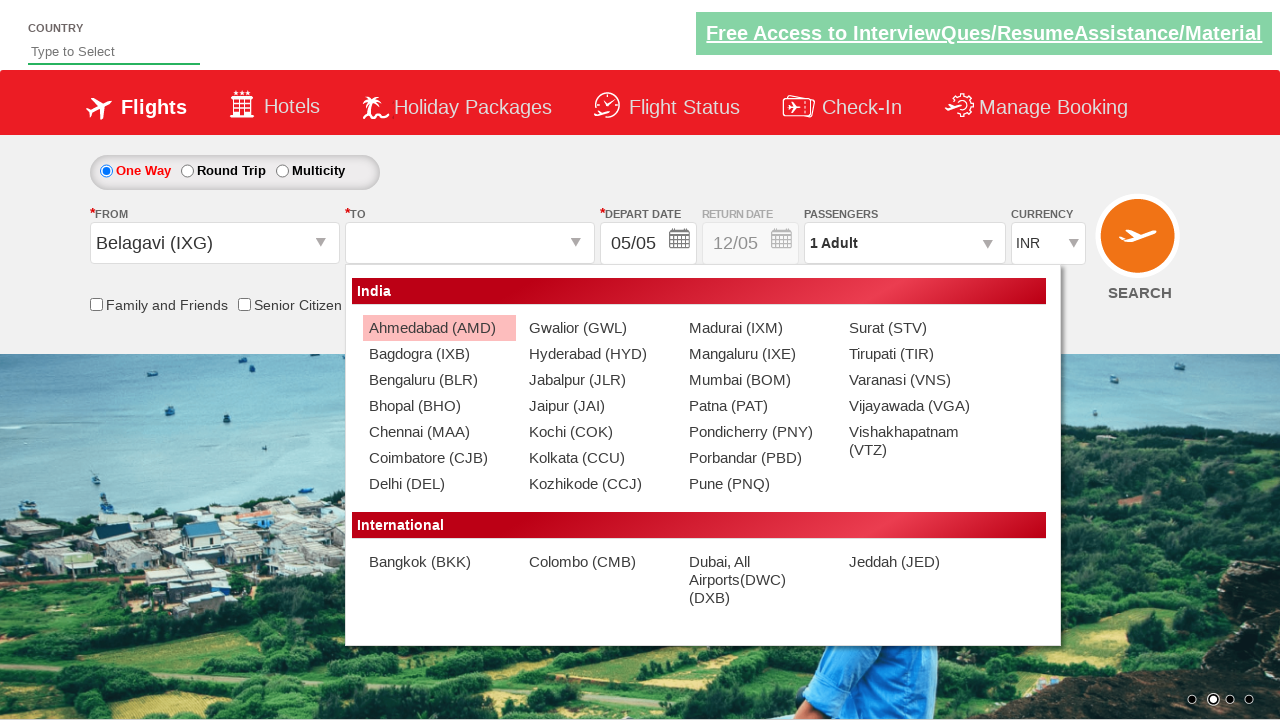

Selected BLR (Bengaluru) as destination airport at (439, 380) on xpath=//div[@id='glsctl00_mainContent_ddl_destinationStation1_CTNR']//a[@value='
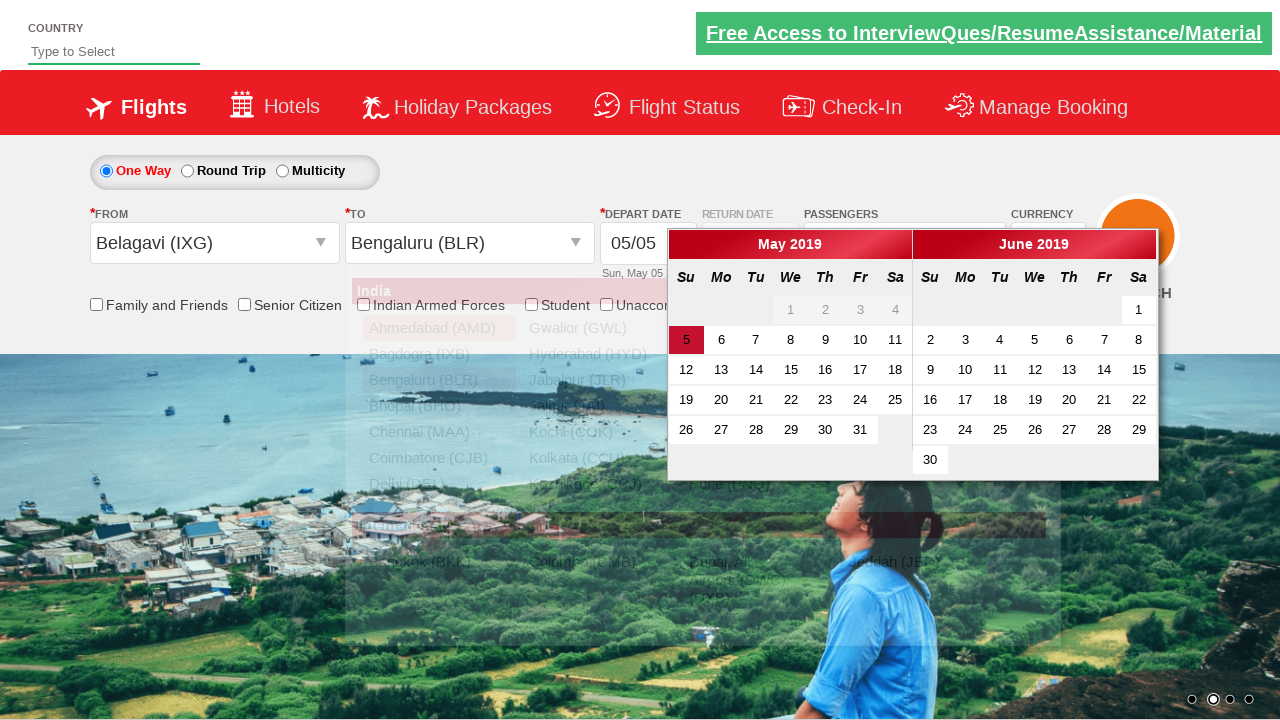

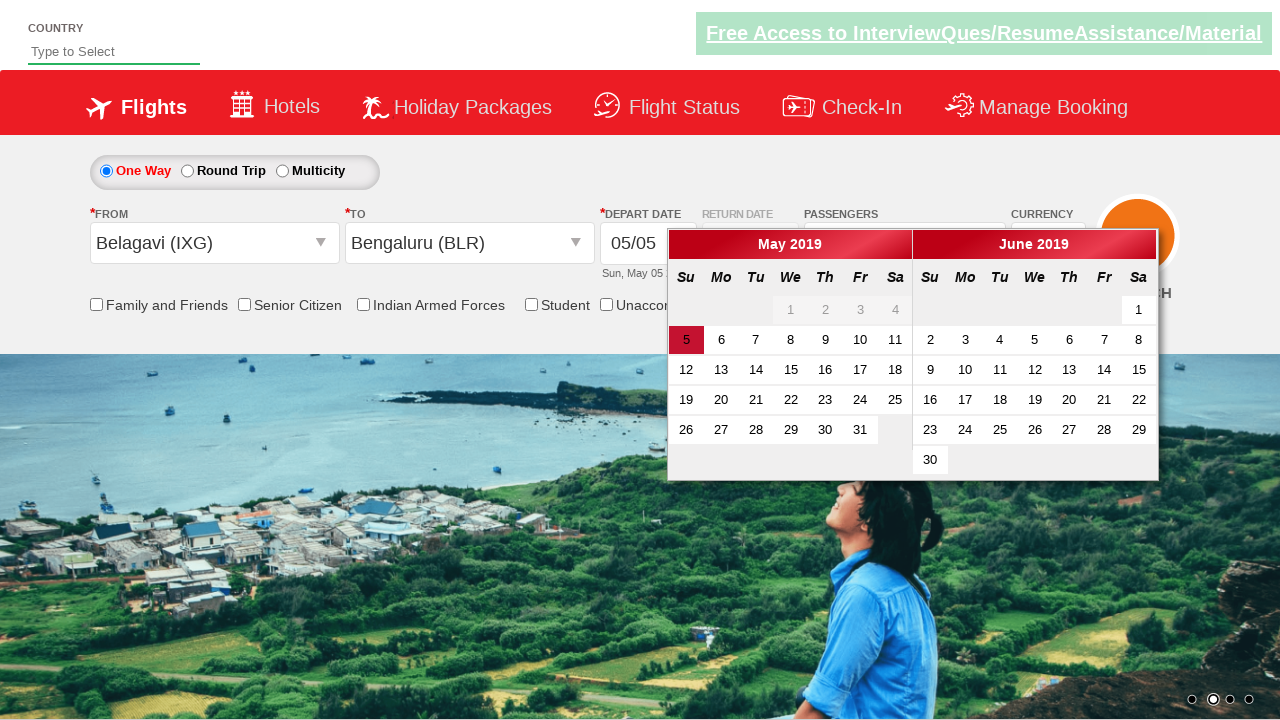